Tests iframe functionality by navigating to the nested frames page and switching into an iframe

Starting URL: http://the-internet.herokuapp.com/

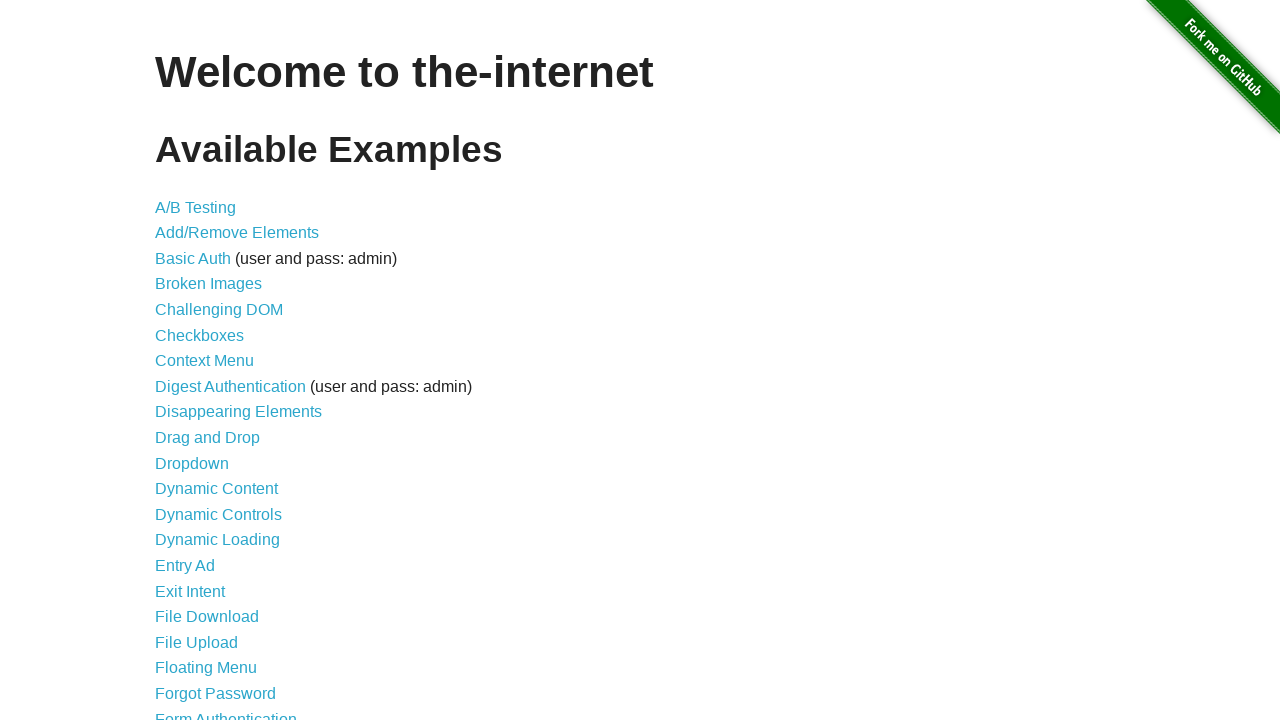

Clicked on the 22nd list item (Nested Frames) at (182, 361) on xpath=//li[22]//a[1]
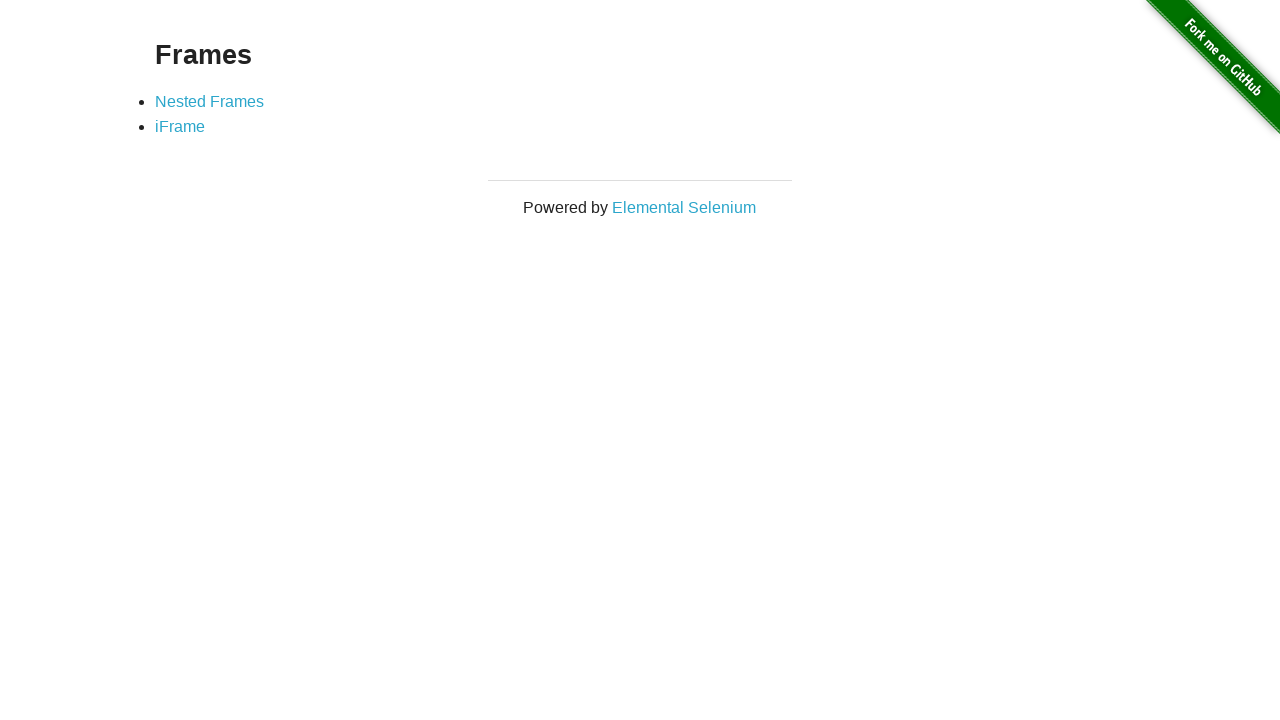

Clicked on iFrame link at (180, 127) on xpath=//a[contains(text(),'iFrame')]
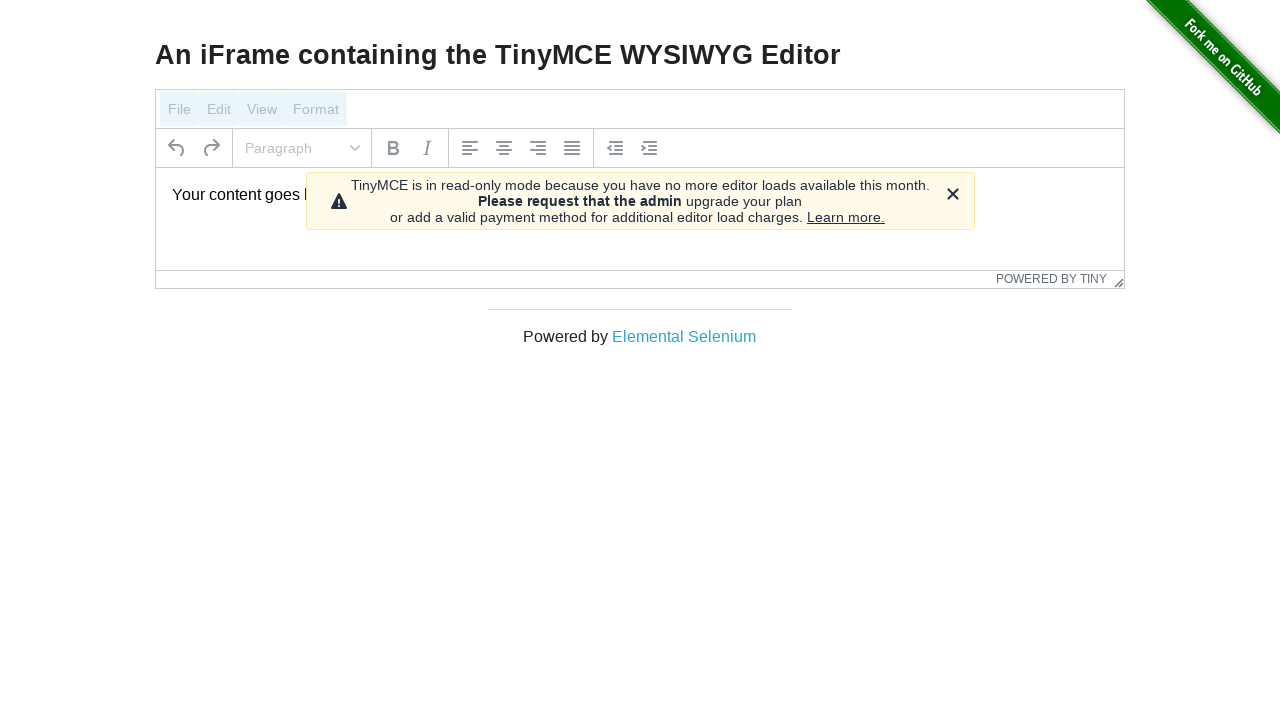

Located iframe with id 'mce_0_ifr'
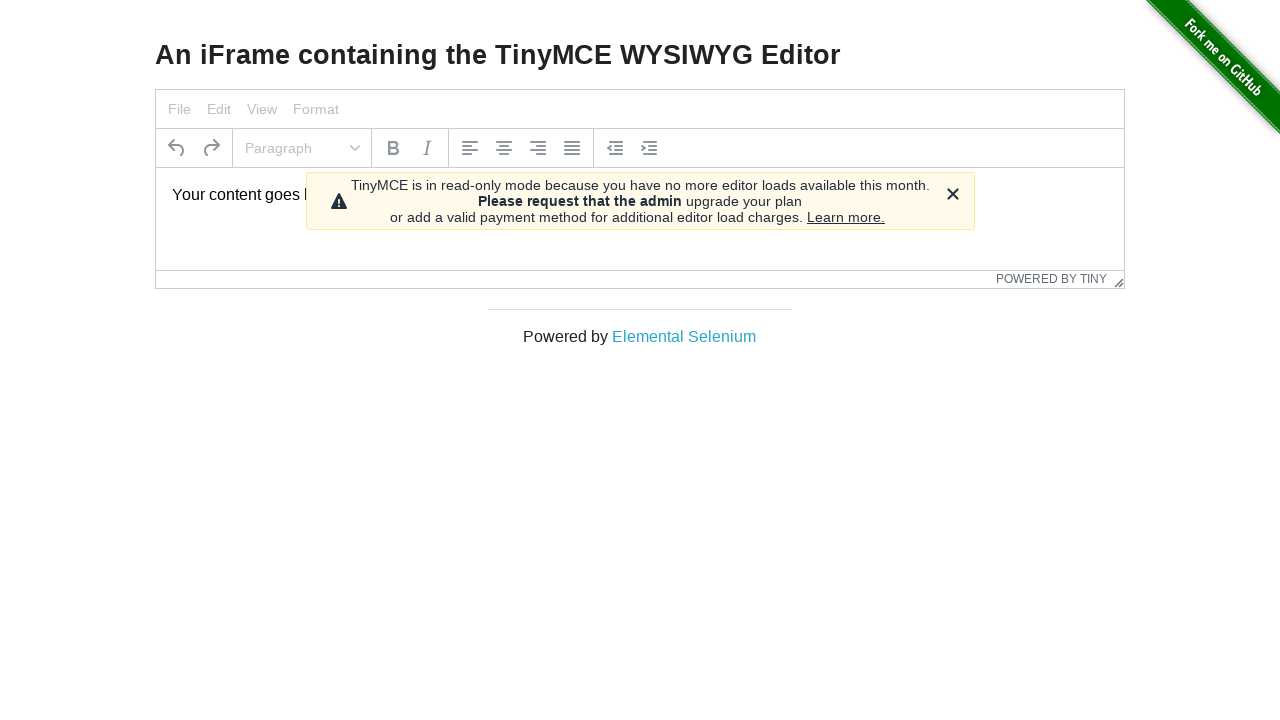

Waited for iframe body to load and verified successful iframe switch
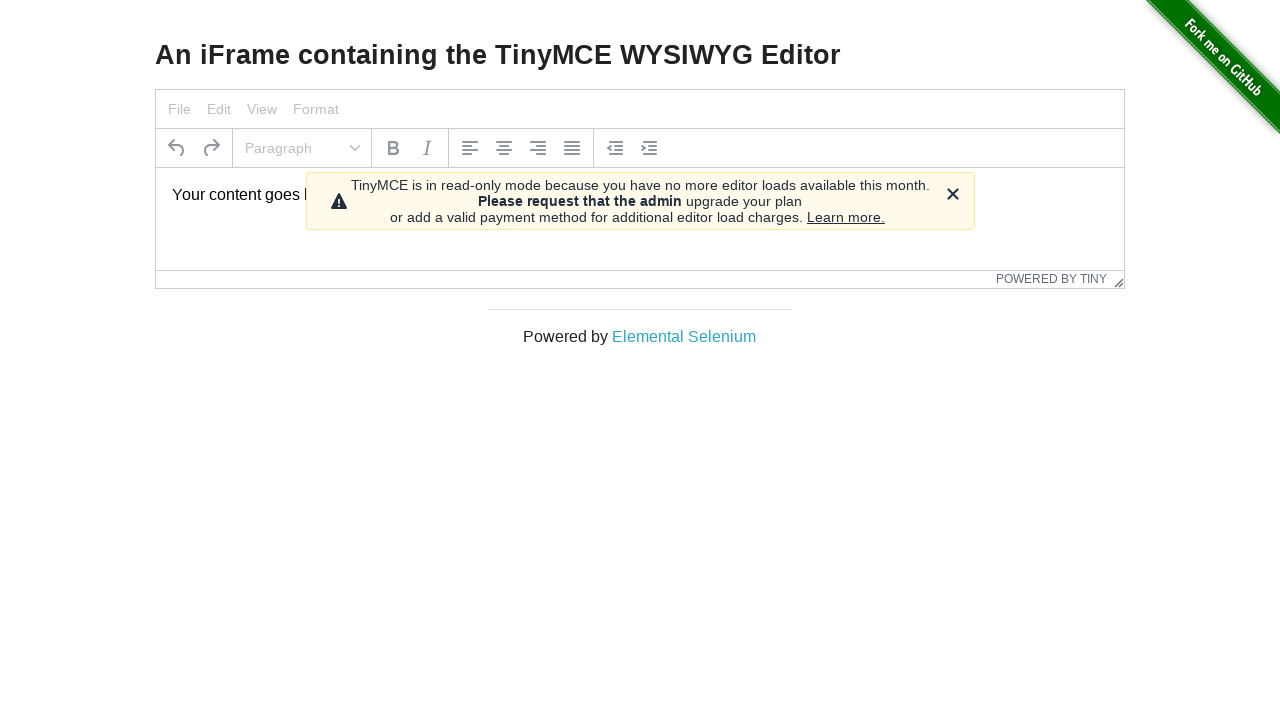

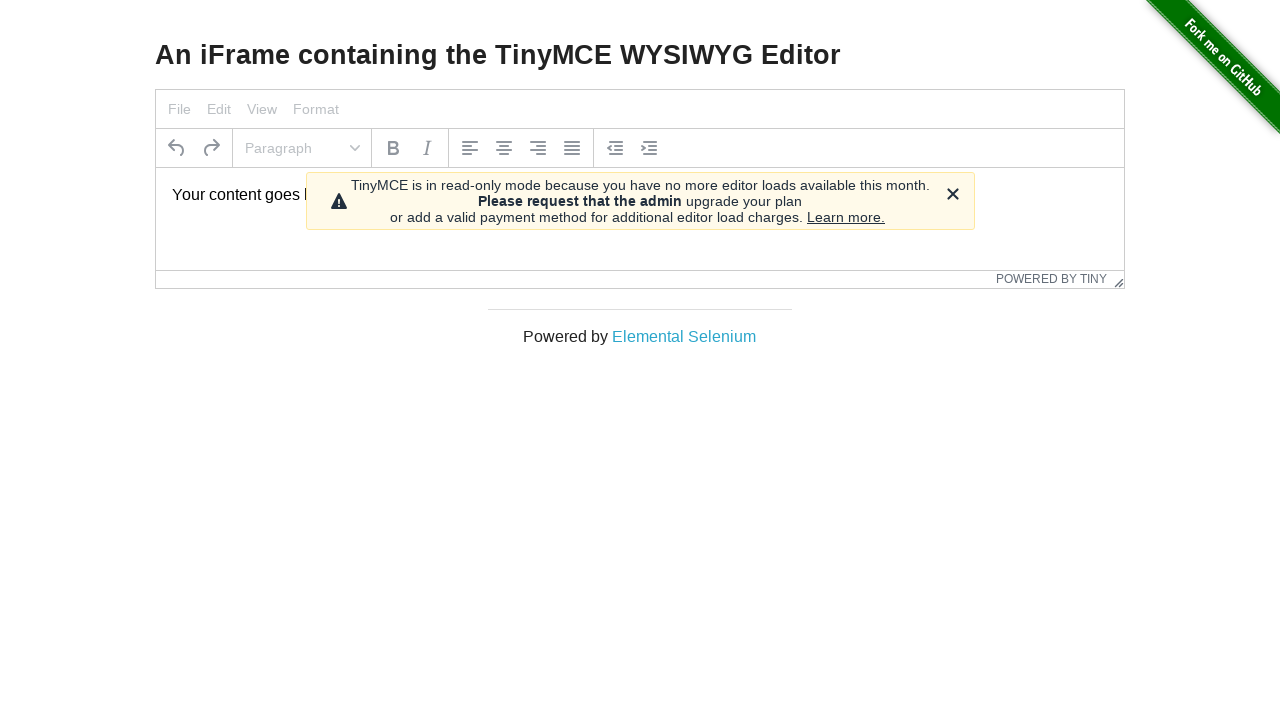